Tests search functionality on Gimpo city government website by entering a search term and clicking search

Starting URL: https://www.gimpo.go.kr/portal/ntfcPblancList.do?key=1004&cate_cd=1&searchCnd=40900000000

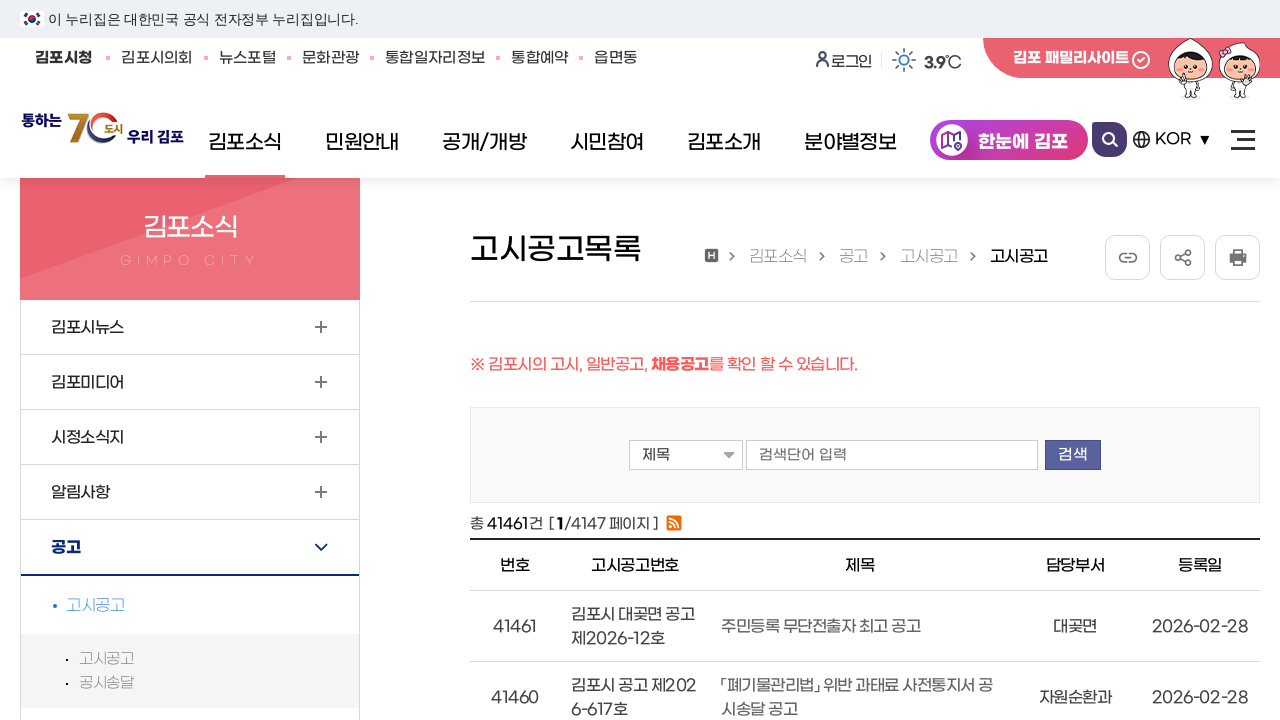

Filled search box with '공원조성' (park creation) on #searchKrwd
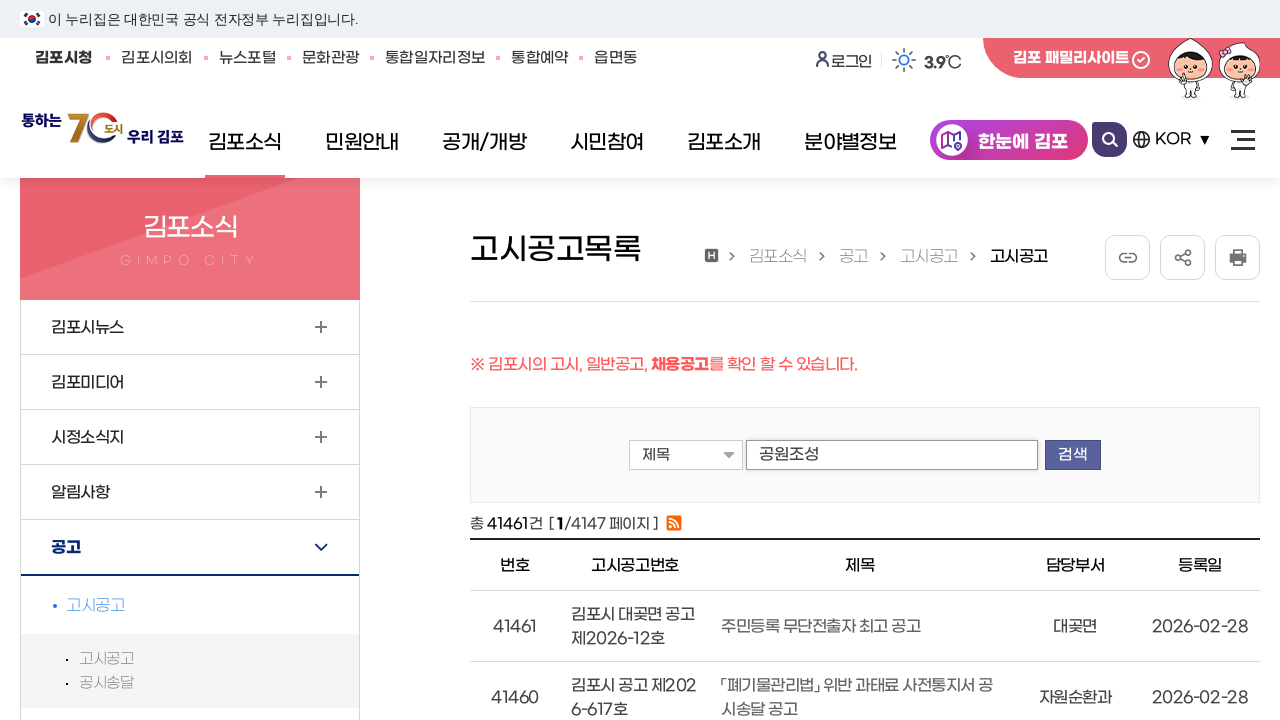

Clicked search button to perform search at (1073, 455) on xpath=/html/body/div/div/div/main/article/div/div/div[1]/form/fieldset/button
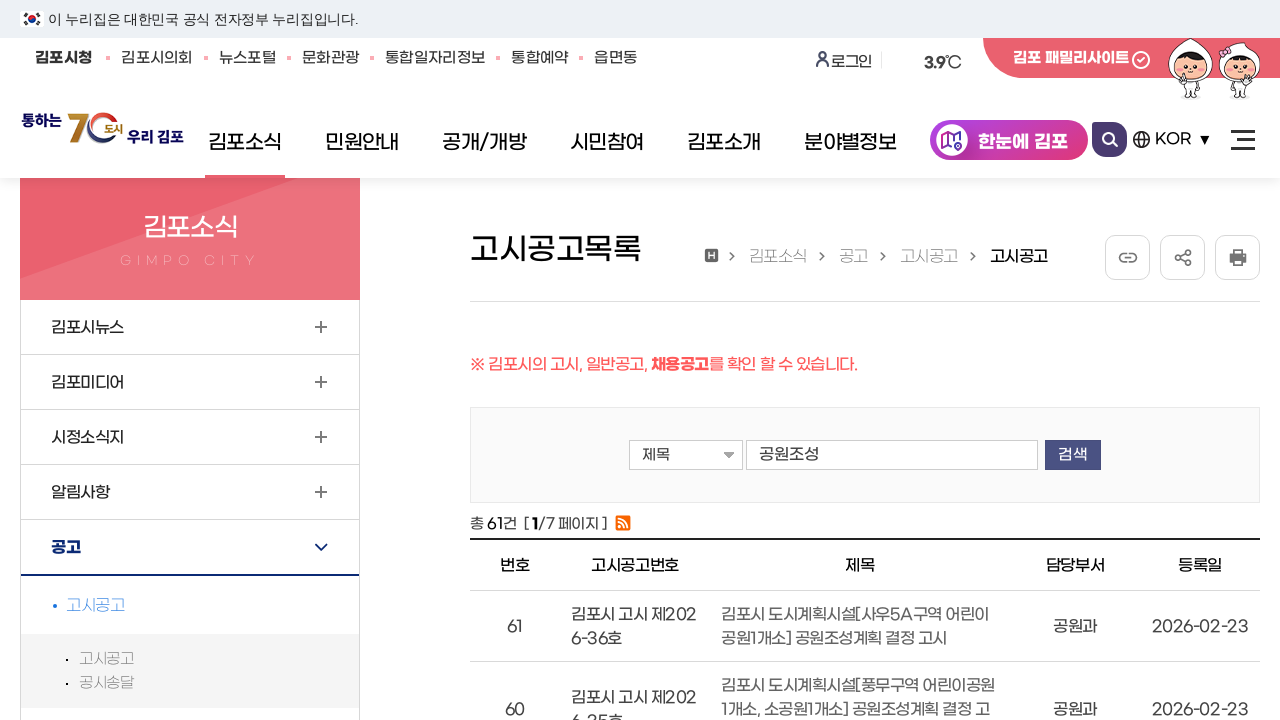

Search results loaded and first table row appeared
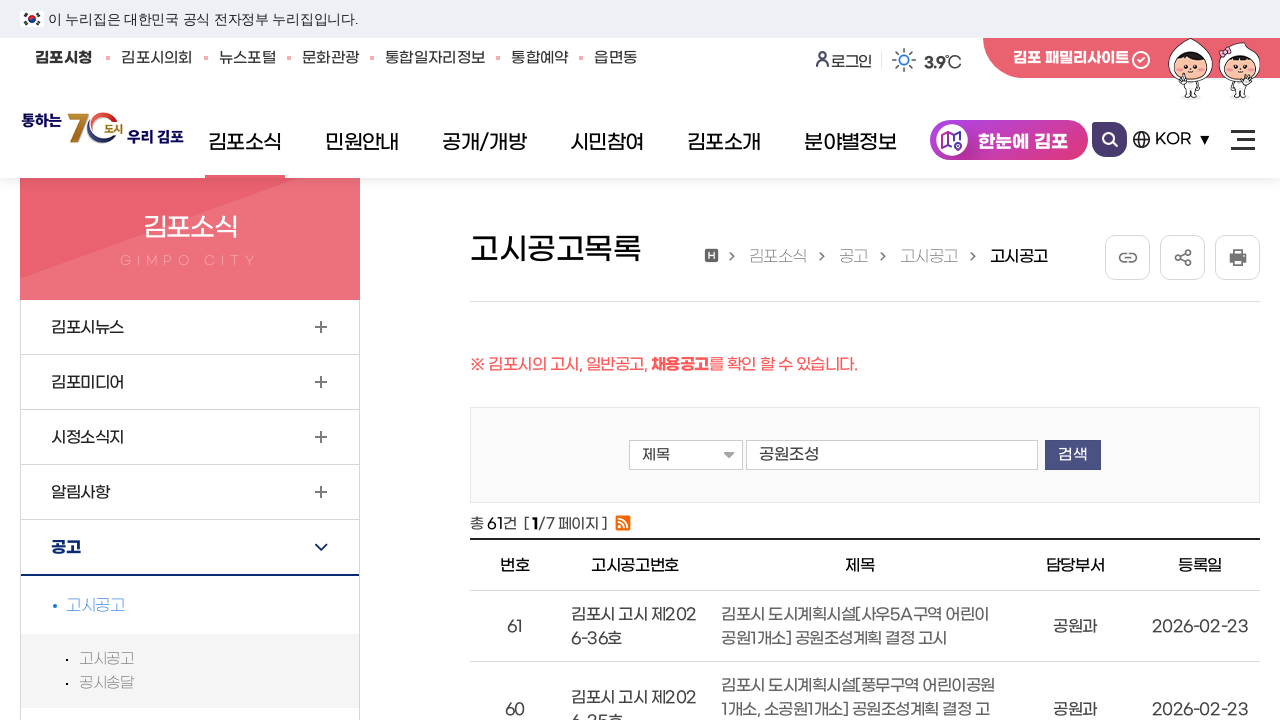

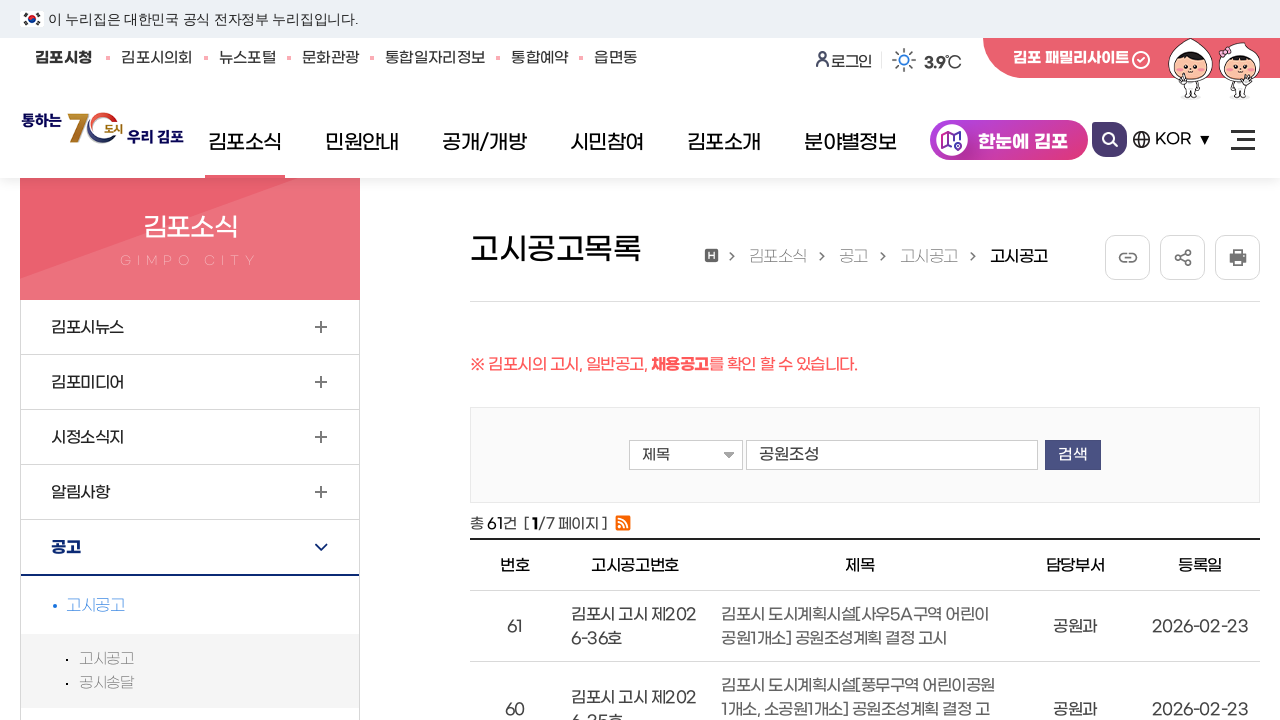